Demonstrates browser window handling by clicking a link that opens a new window/tab, switching between windows, and closing the child window while keeping the parent window open.

Starting URL: https://opensource-demo.orangehrmlive.com/web/index.php/auth/login

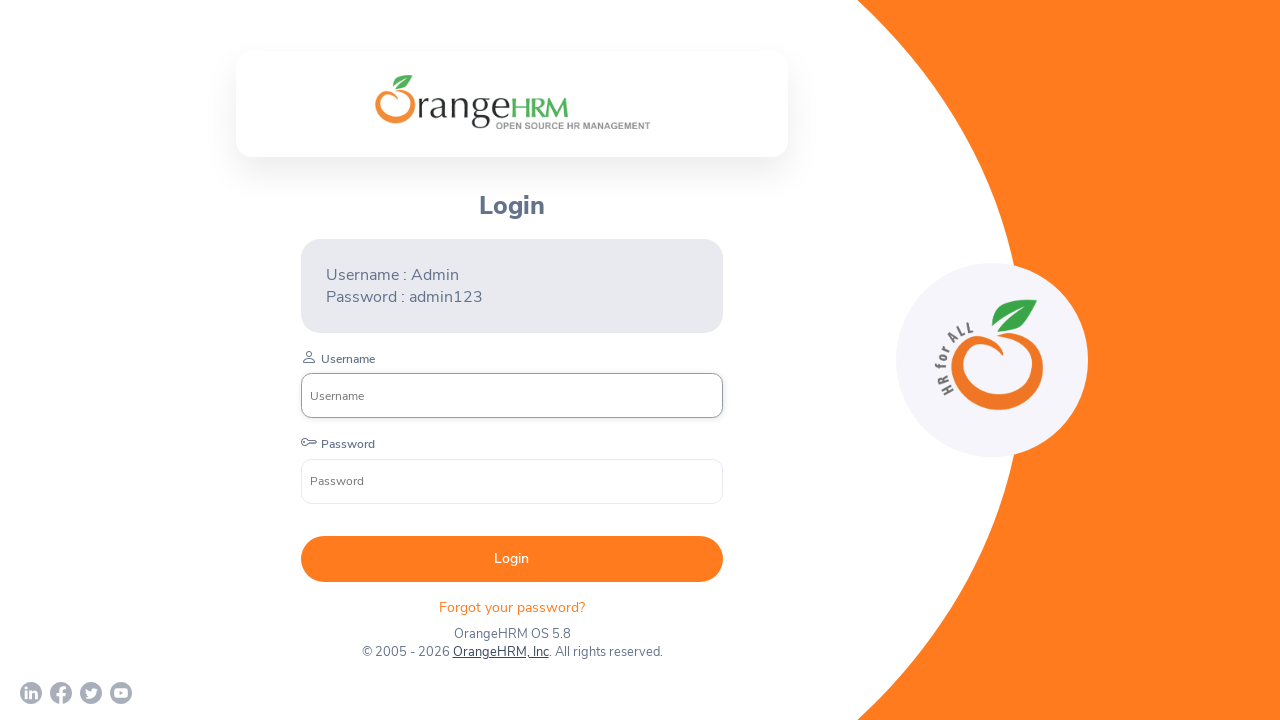

Waited for login page to load (networkidle)
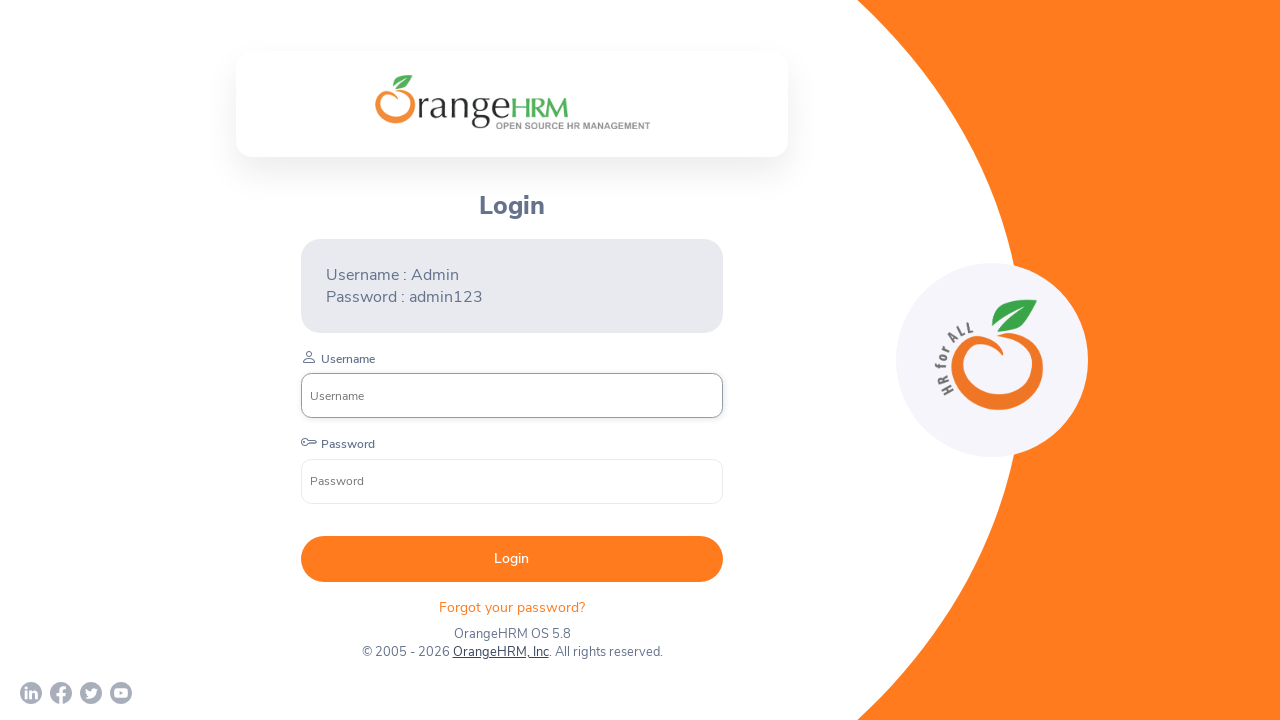

Clicked on 'OrangeHRM, Inc' link to open new window at (500, 652) on xpath=//a[normalize-space()='OrangeHRM, Inc']
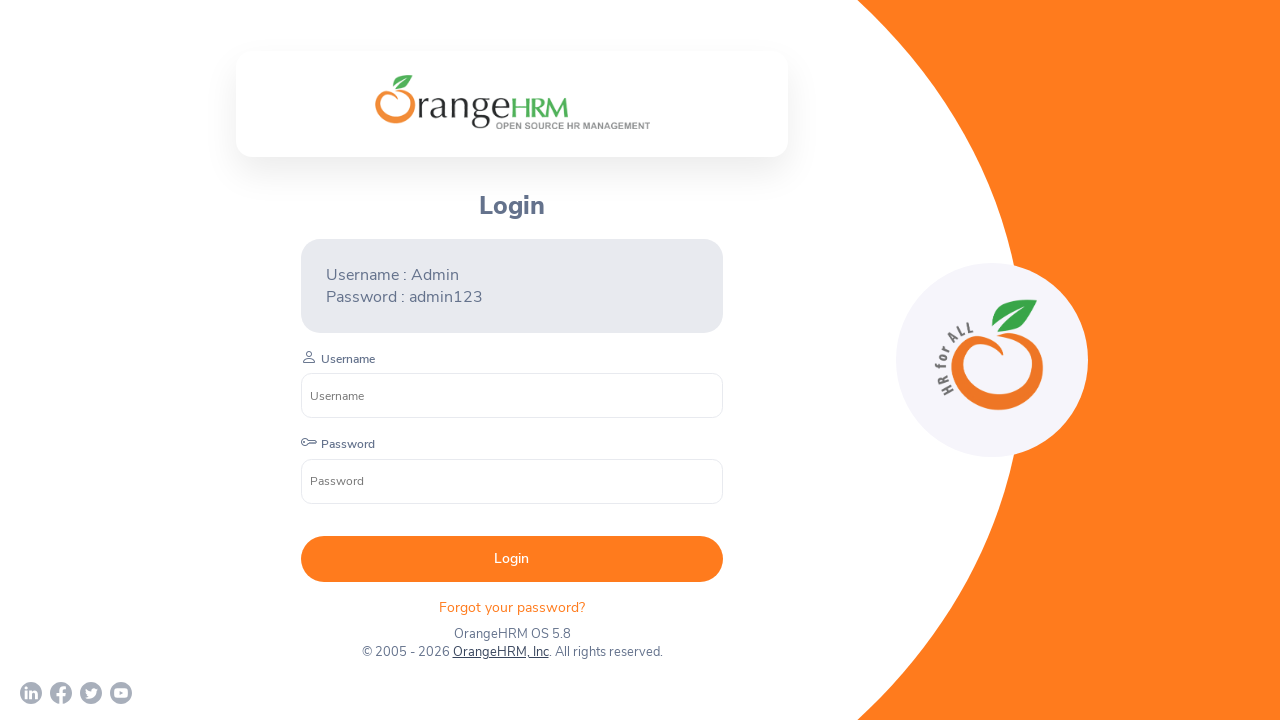

Captured new window/tab that was opened
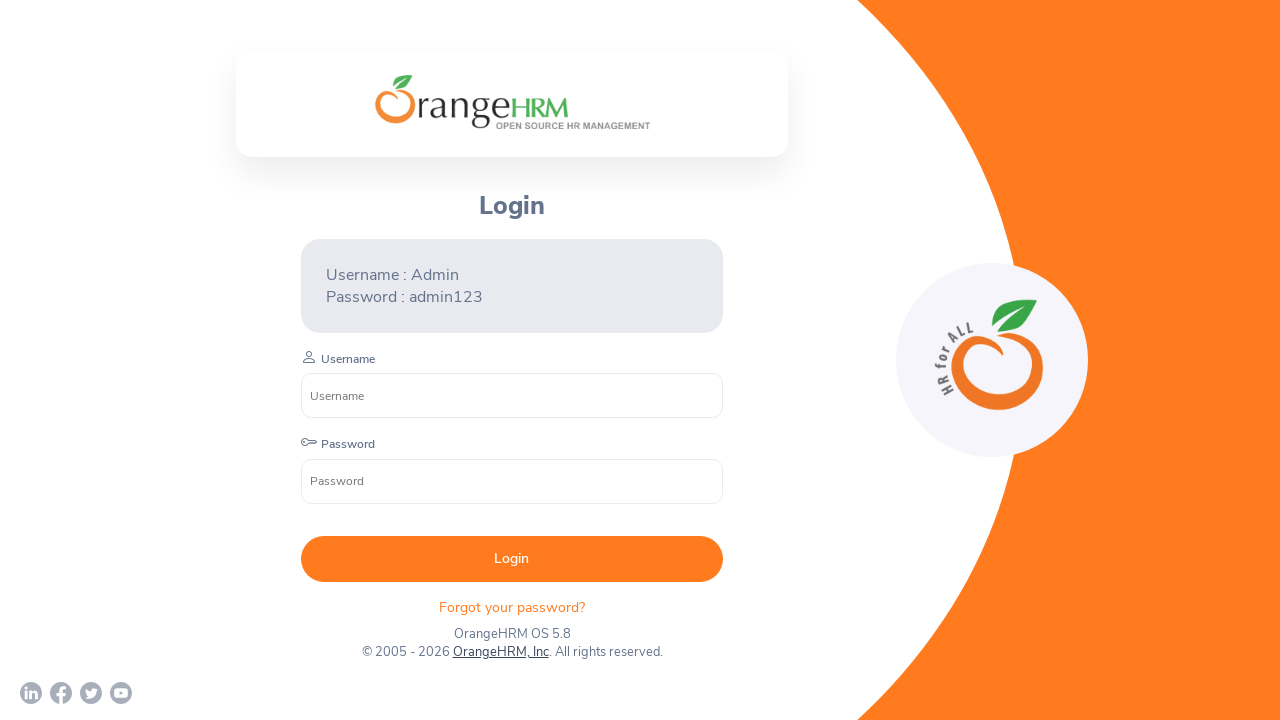

Waited for new window to load (domcontentloaded)
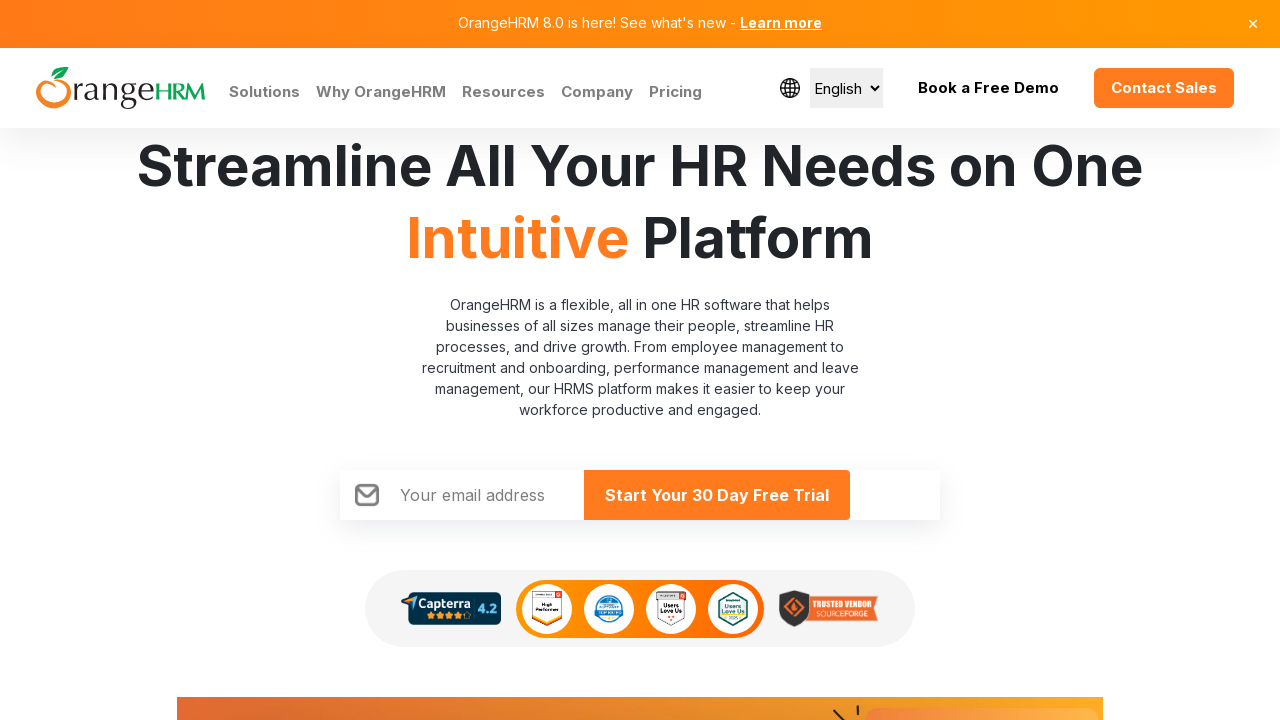

Verified parent window title: OrangeHRM and child window title: Human Resources Management Software | HRMS | OrangeHRM
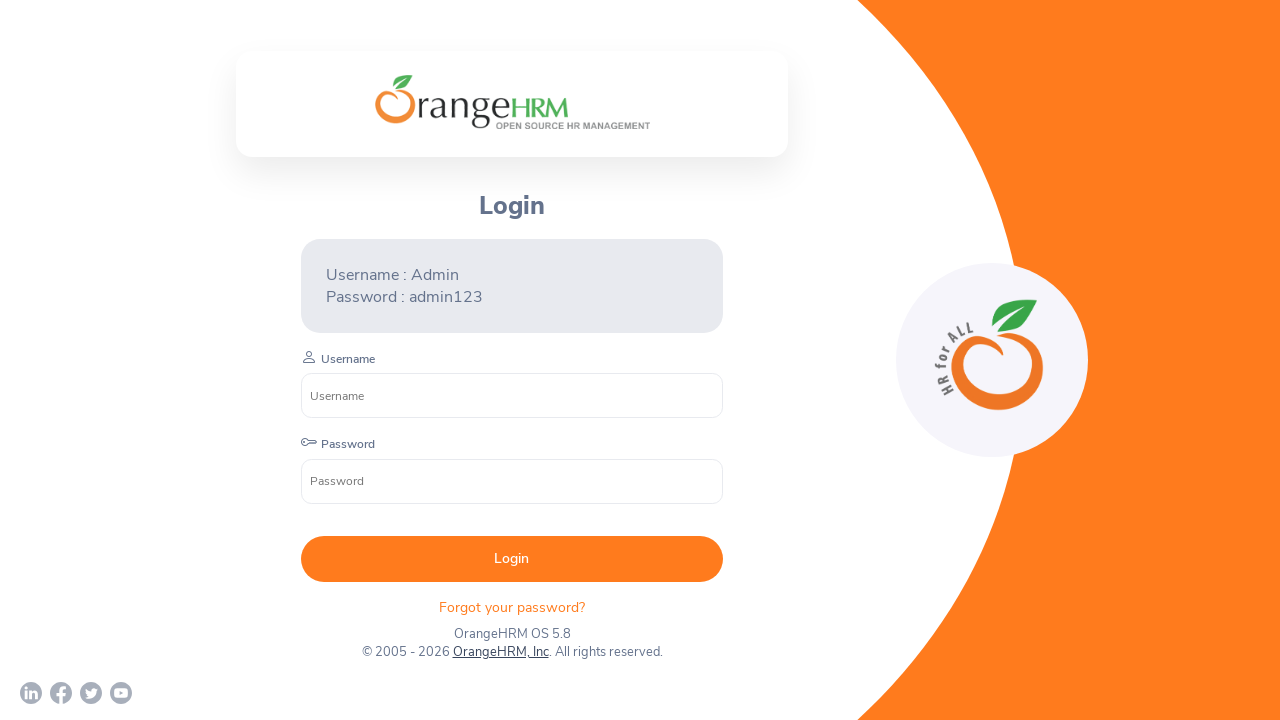

Closed child window while keeping parent window open
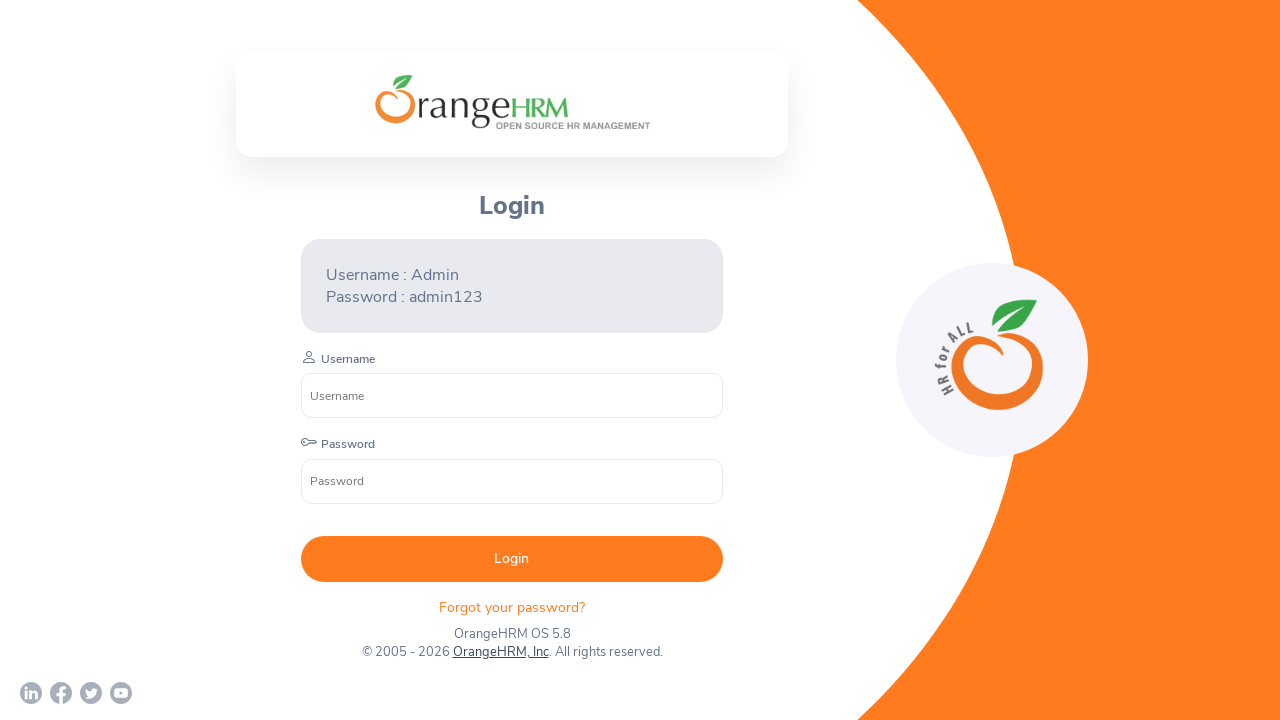

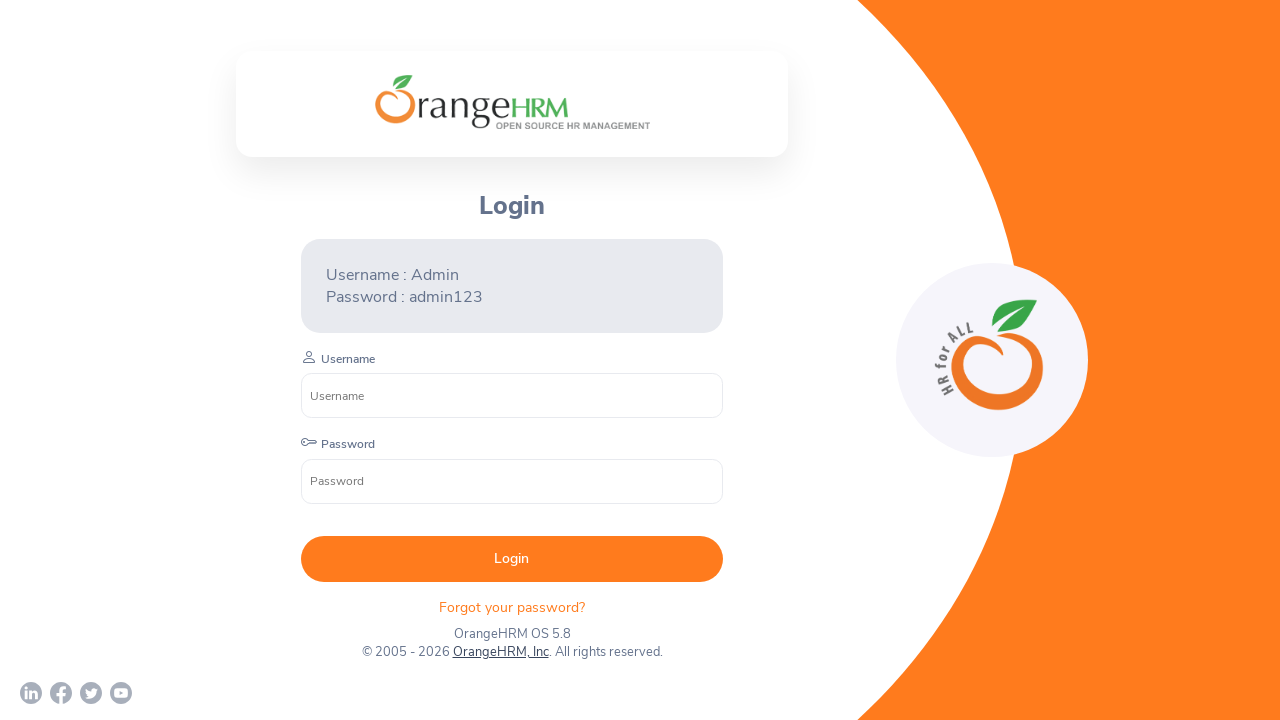